Navigates to SpiceJet booking page and scrolls down the page to view content

Starting URL: https://book.spicejet.com/

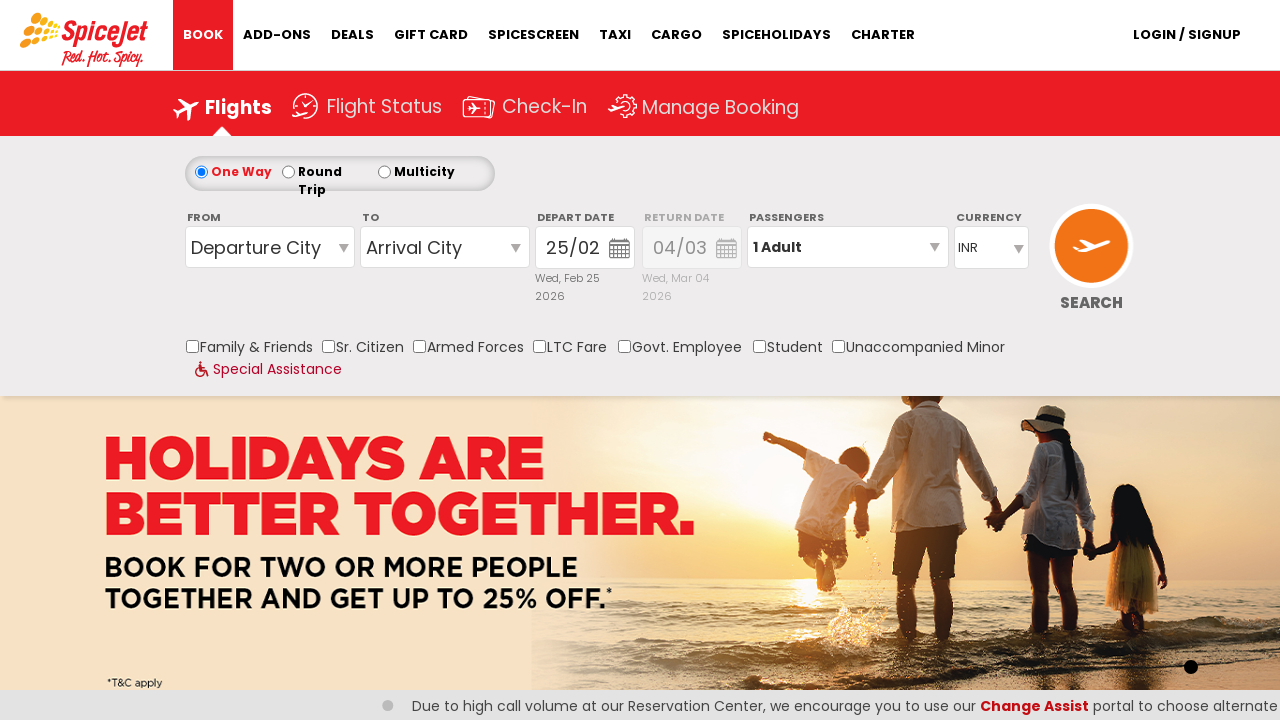

Navigated to SpiceJet booking page
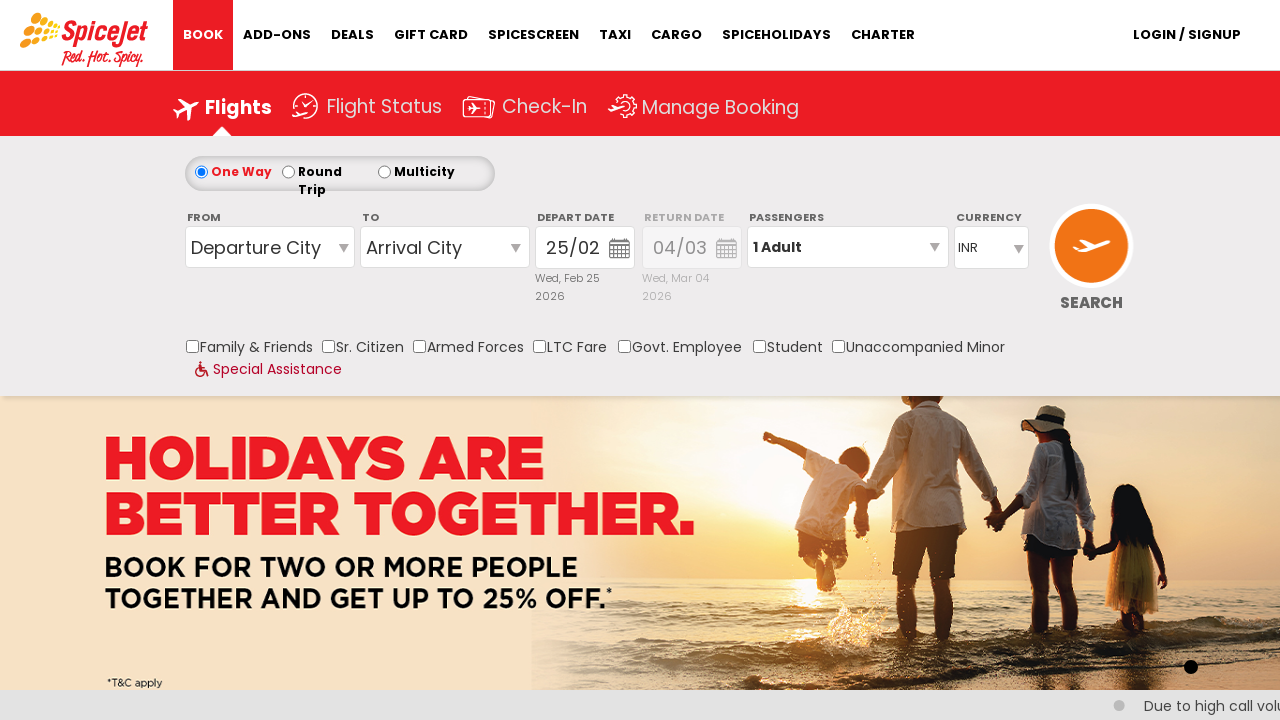

Scrolled down the page by 2000 pixels to view content
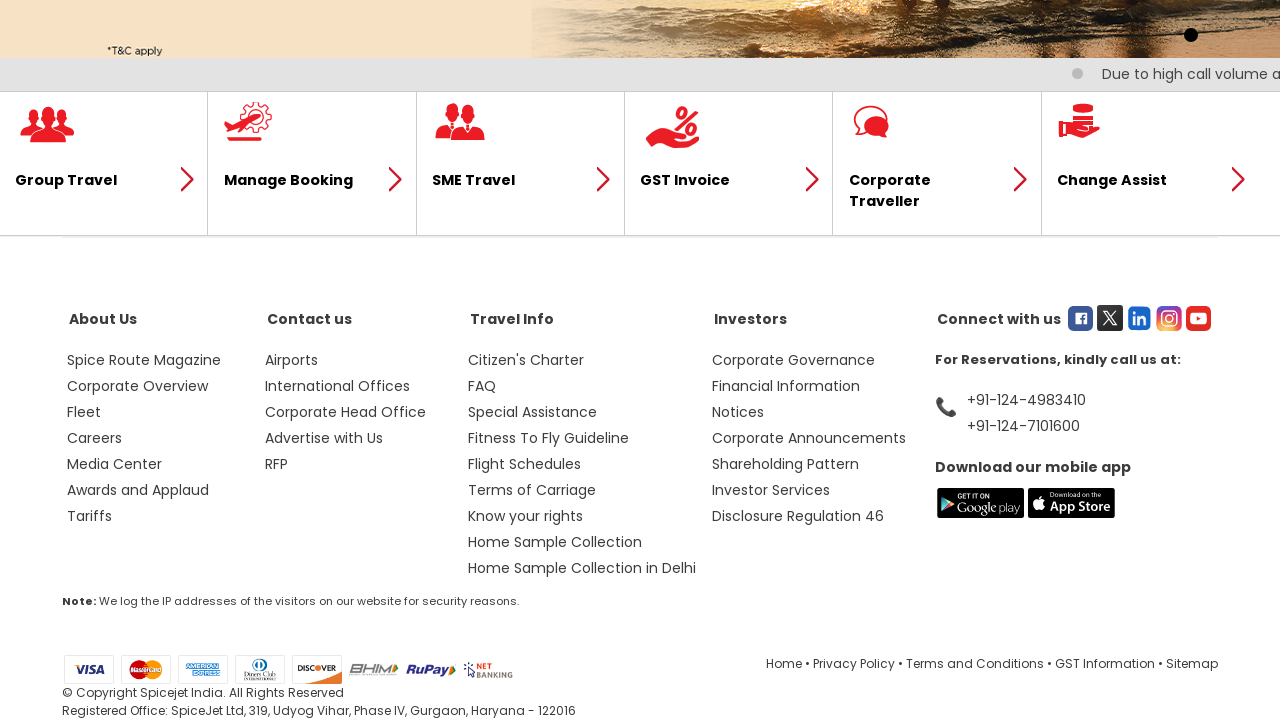

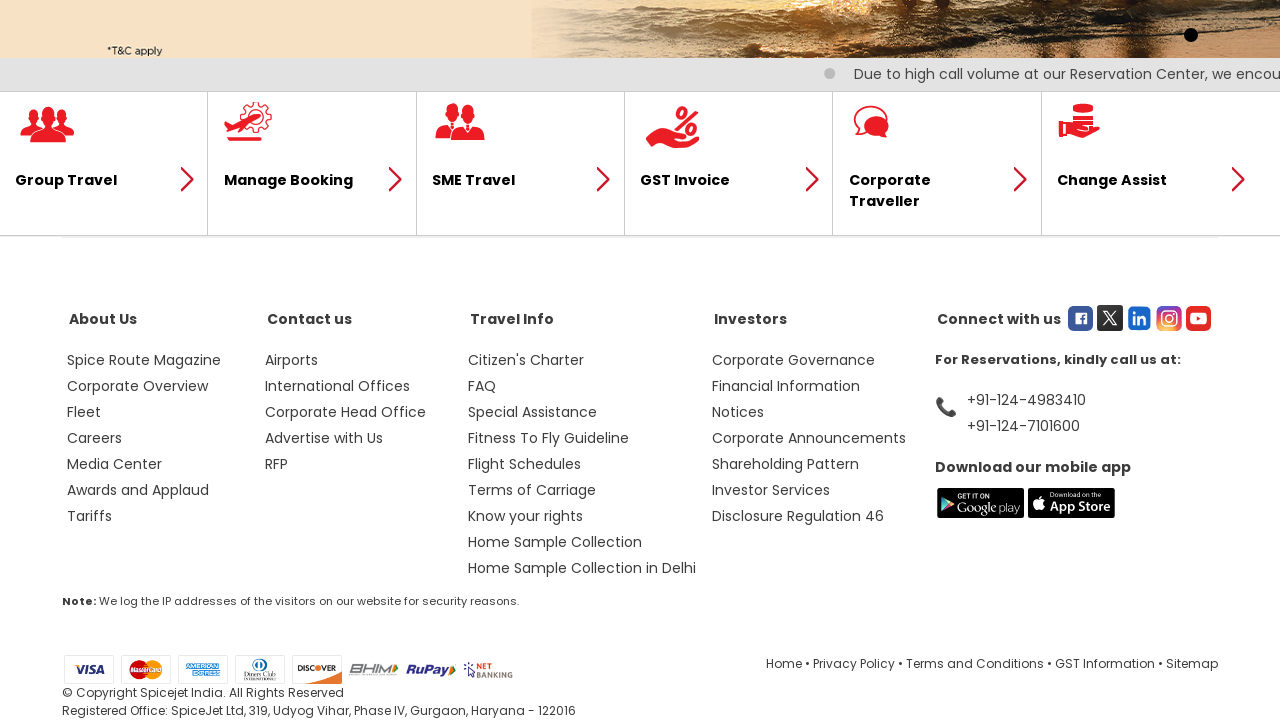